Tests that entering a valid cardholder name is accepted

Starting URL: https://sandbox.cardpay.com/MI/cardpayment2.html?orderXml=PE9SREVSIFdBTExFVF9JRD0nODI5OScgT1JERVJfTlVNQkVSPSc0NTgyMTEnIEFNT1VOVD0nMjkxLjg2JyBDVVJSRU5DWT0nRVVSJyAgRU1BSUw9J2N1c3RvbWVyQGV4YW1wbGUuY29tJz4KPEFERFJFU1MgQ09VTlRSWT0nVVNBJyBTVEFURT0nTlknIFpJUD0nMTAwMDEnIENJVFk9J05ZJyBTVFJFRVQ9JzY3NyBTVFJFRVQnIFBIT05FPSc4NzY5OTA5MCcgVFlQRT0nQklMTElORycvPgo8L09SREVSPg==&sha512=998150a2b27484b776a1628bfe7505a9cb430f276dfa35b14315c1c8f03381a90490f6608f0dcff789273e05926cd782e1bb941418a9673f43c47595aa7b8b0d

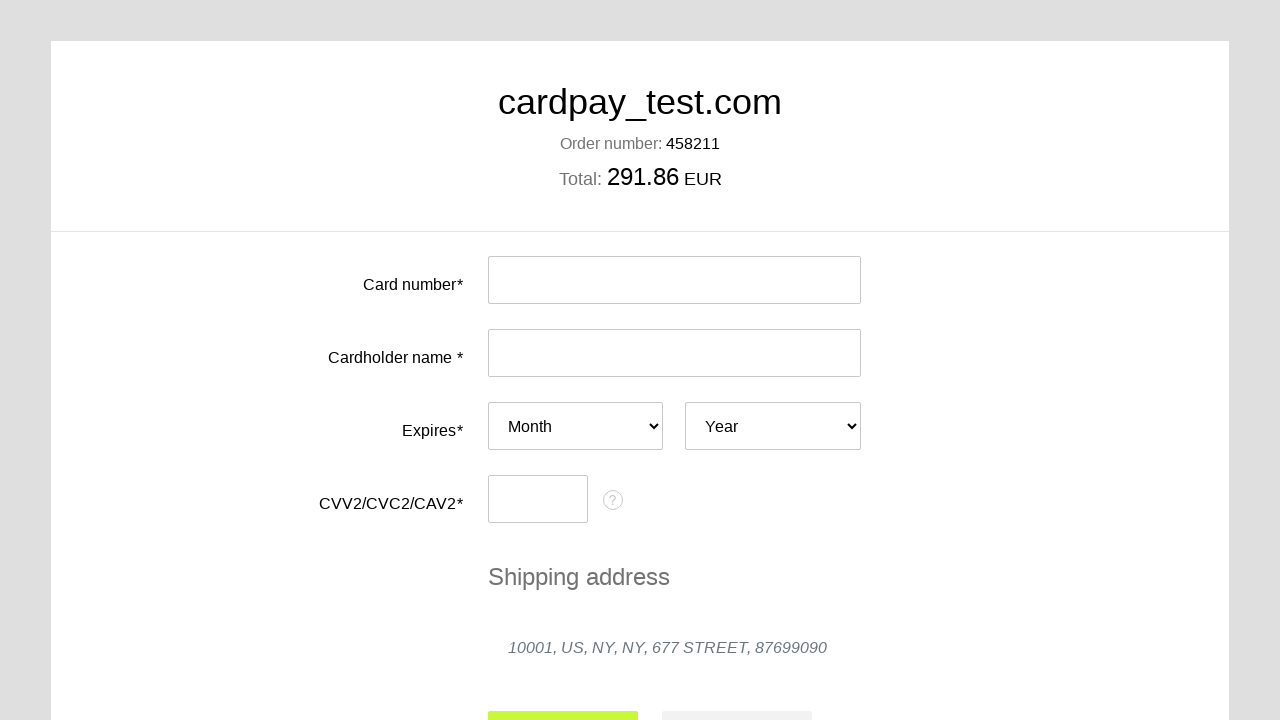

Filled card number field with test card number on #input-card-number
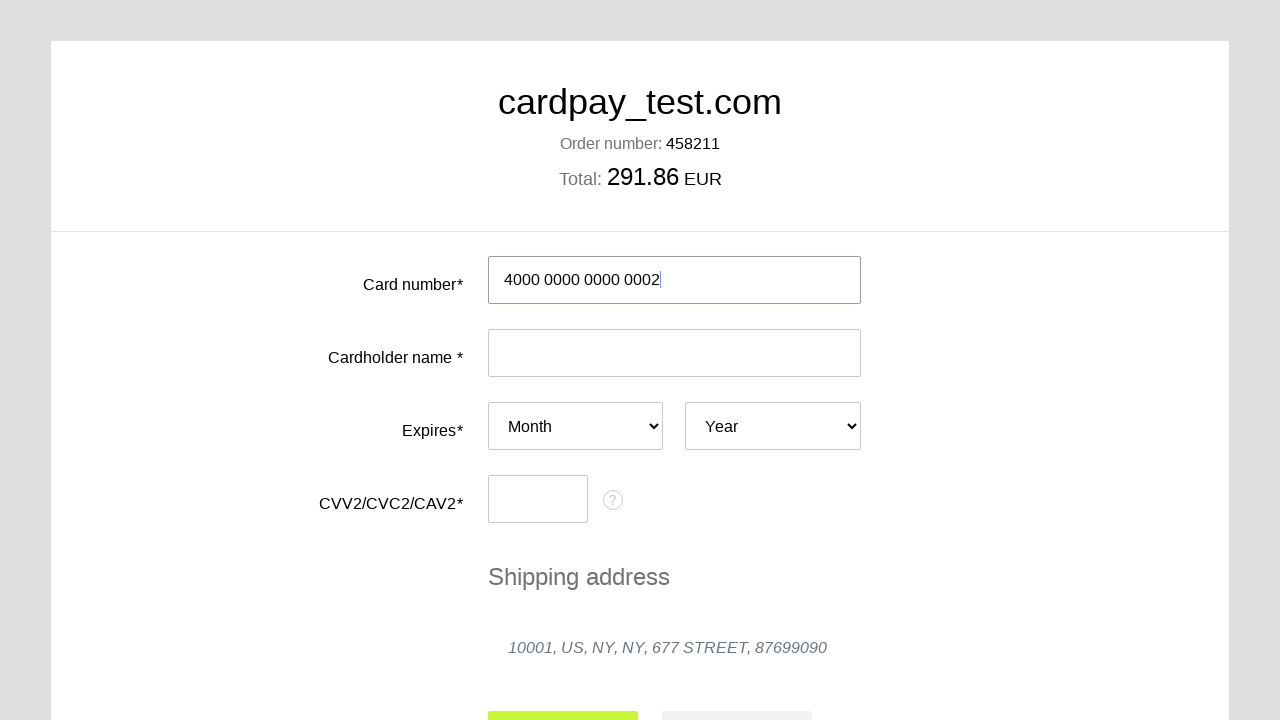

Clicked on cardholder name input field at (674, 353) on #input-card-holder
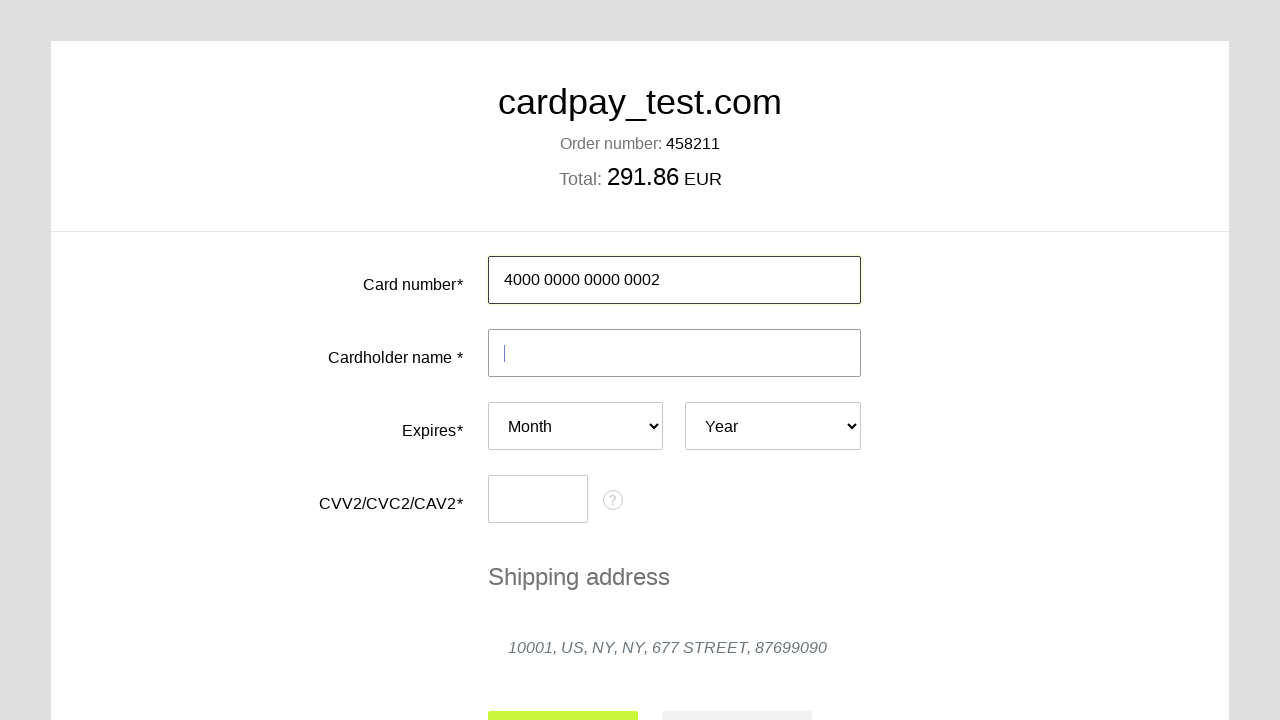

Filled cardholder name field with valid name 'EVGENY EVGENY' on #input-card-holder
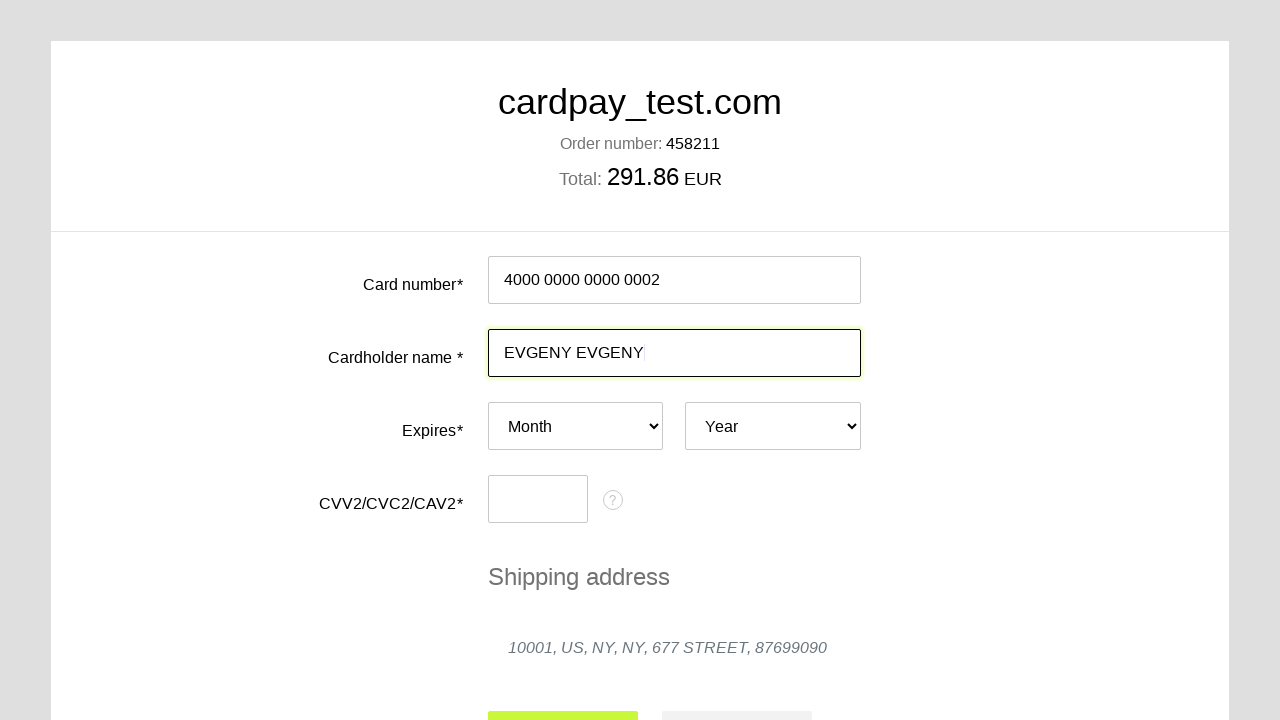

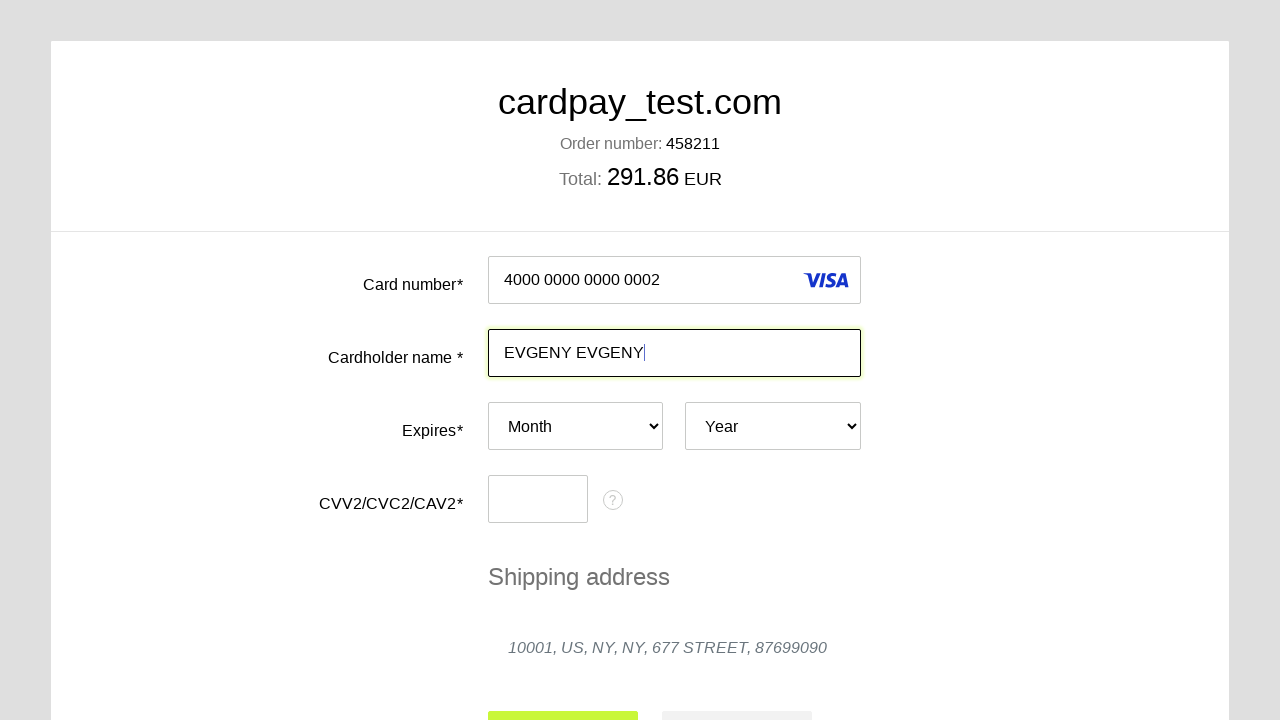